Tests alert handling functionality by navigating to an alerts demo page, triggering a confirmation alert, and accepting it

Starting URL: http://demo.automationtesting.in/Alerts.html

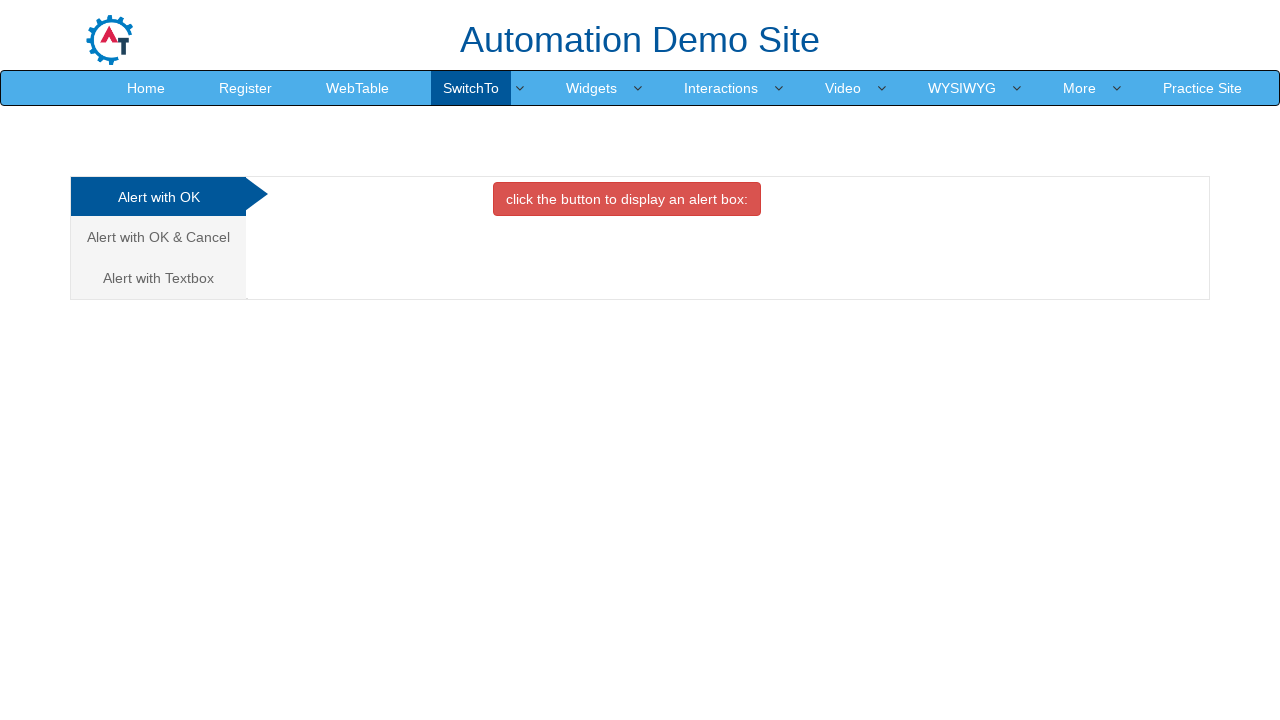

Clicked on the 'Alert with OK & Cancel' tab at (158, 237) on xpath=//a[contains(text(),'Alert with OK & Cancel')]
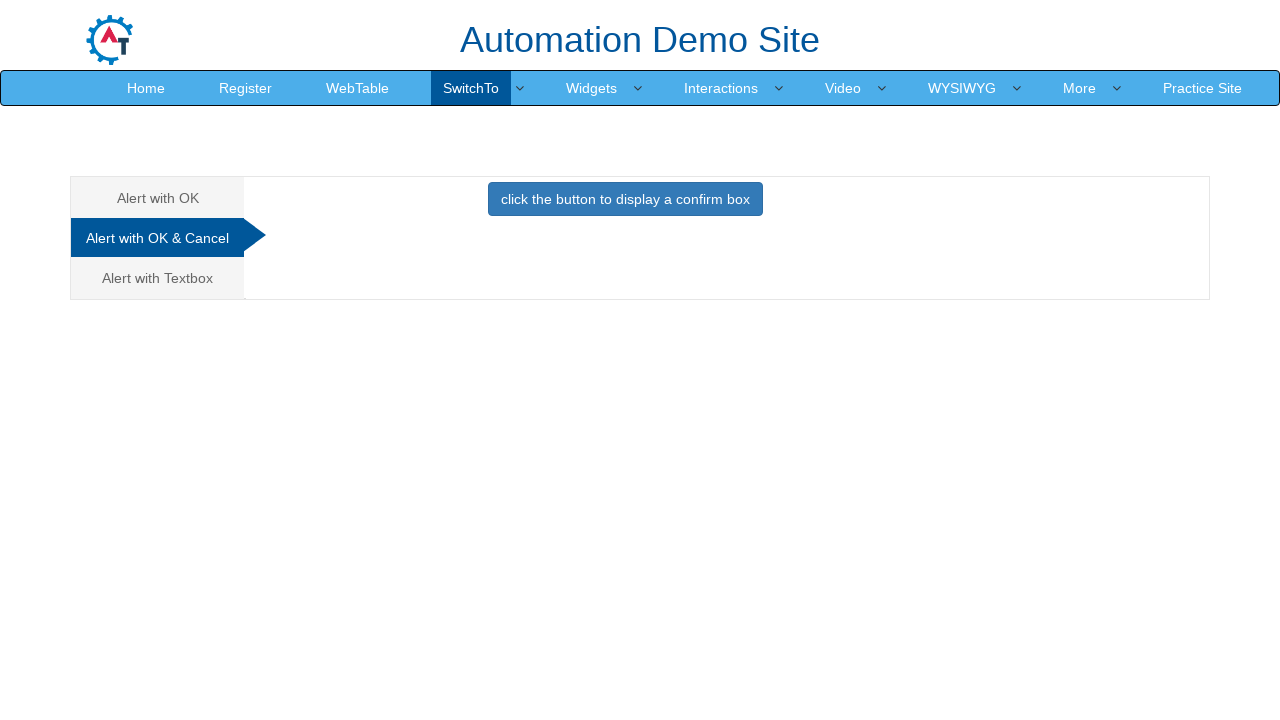

Clicked button to trigger confirmation alert at (625, 199) on xpath=//button[contains(text(),'click the button to display a confirm box')]
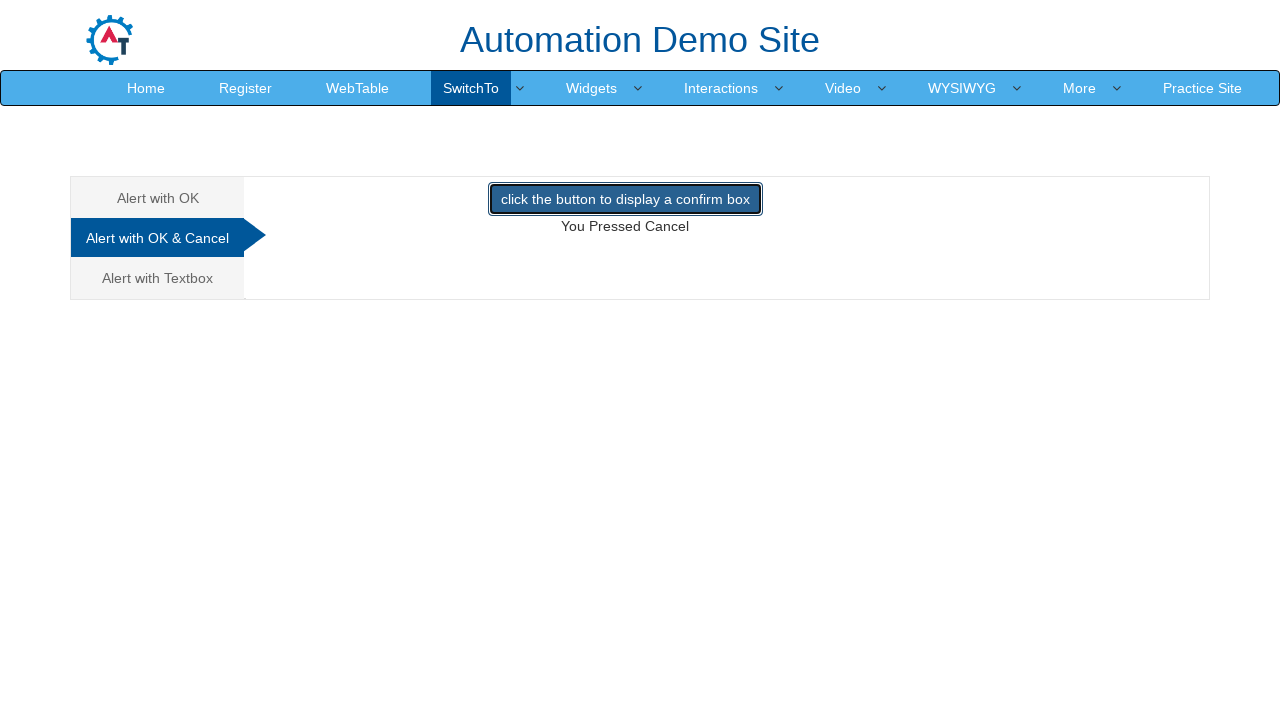

Set up dialog handler to accept alerts
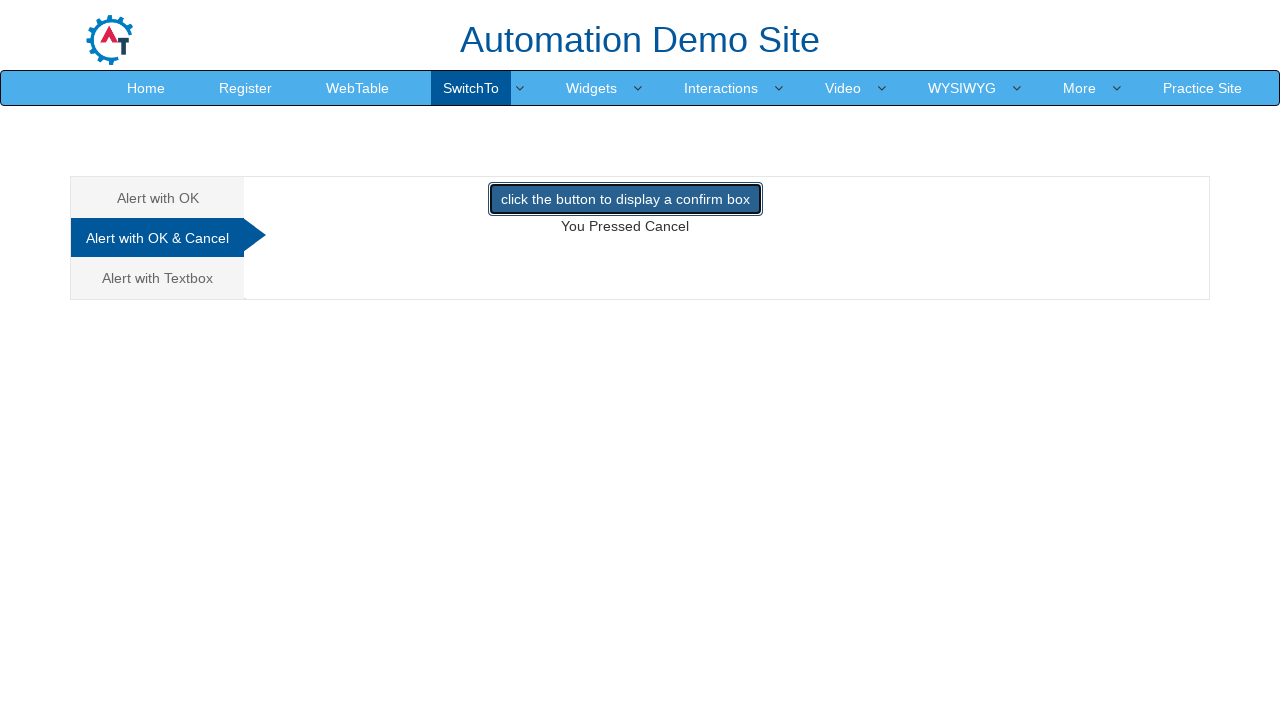

Clicked the Cancel link at (158, 238) on text=Cancel
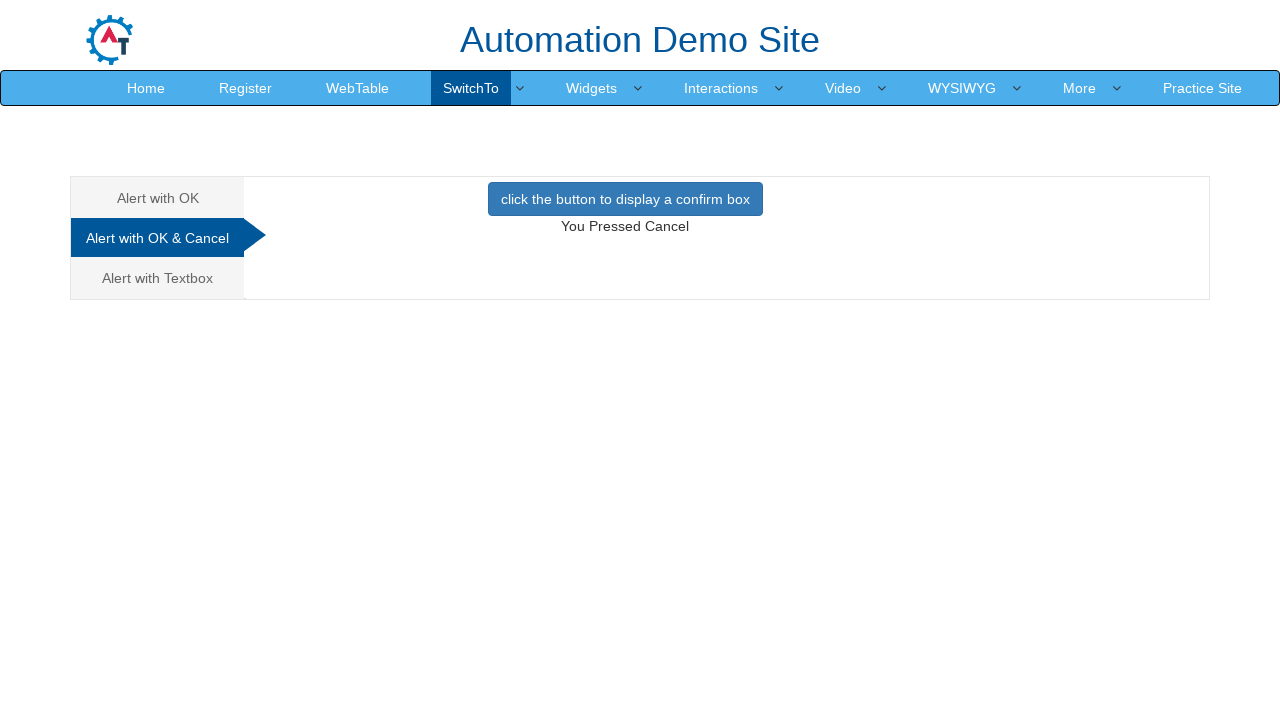

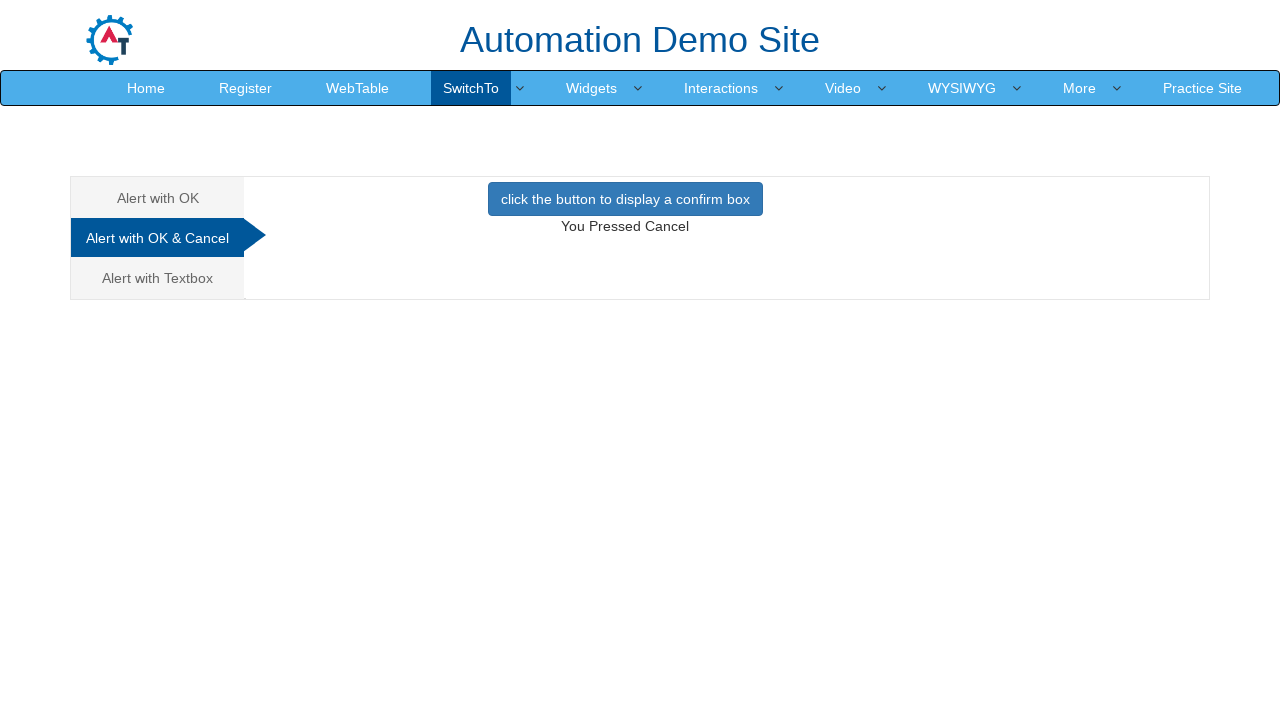